Navigates between YouTube and GitHub pages, testing browser navigation methods (back, forward, refresh)

Starting URL: https://www.youtube.com

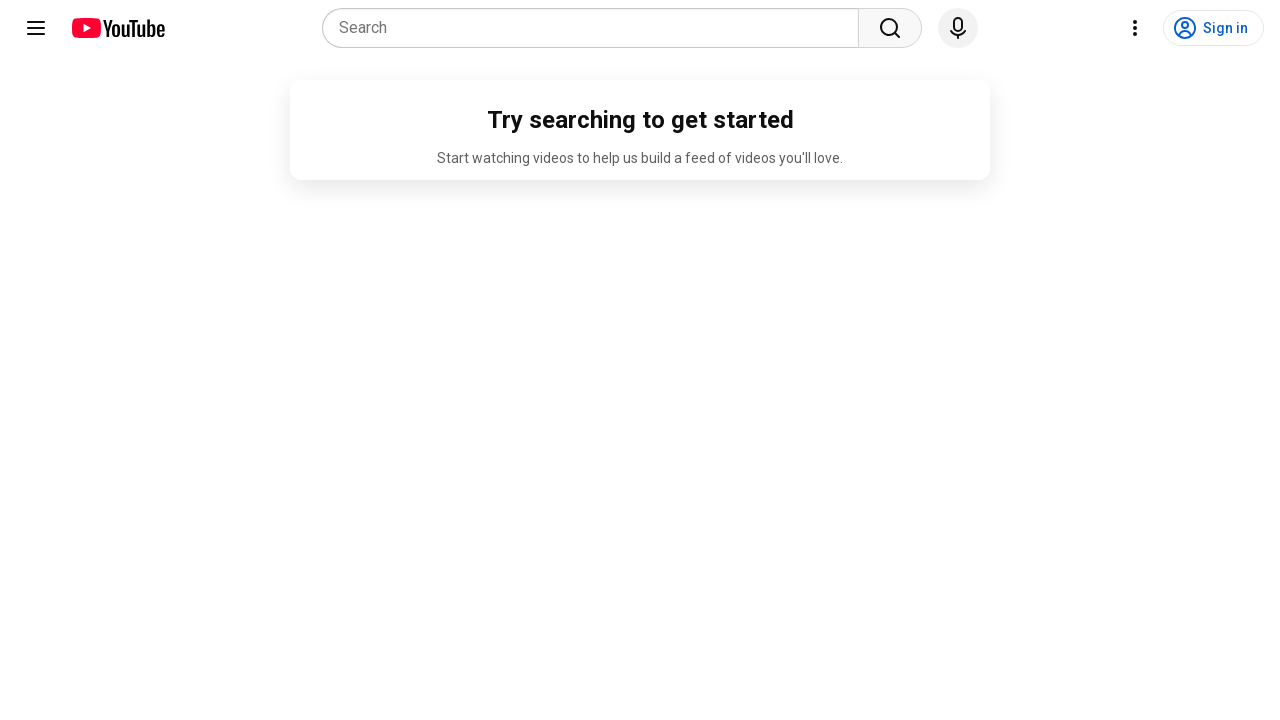

Navigated to GitHub homepage
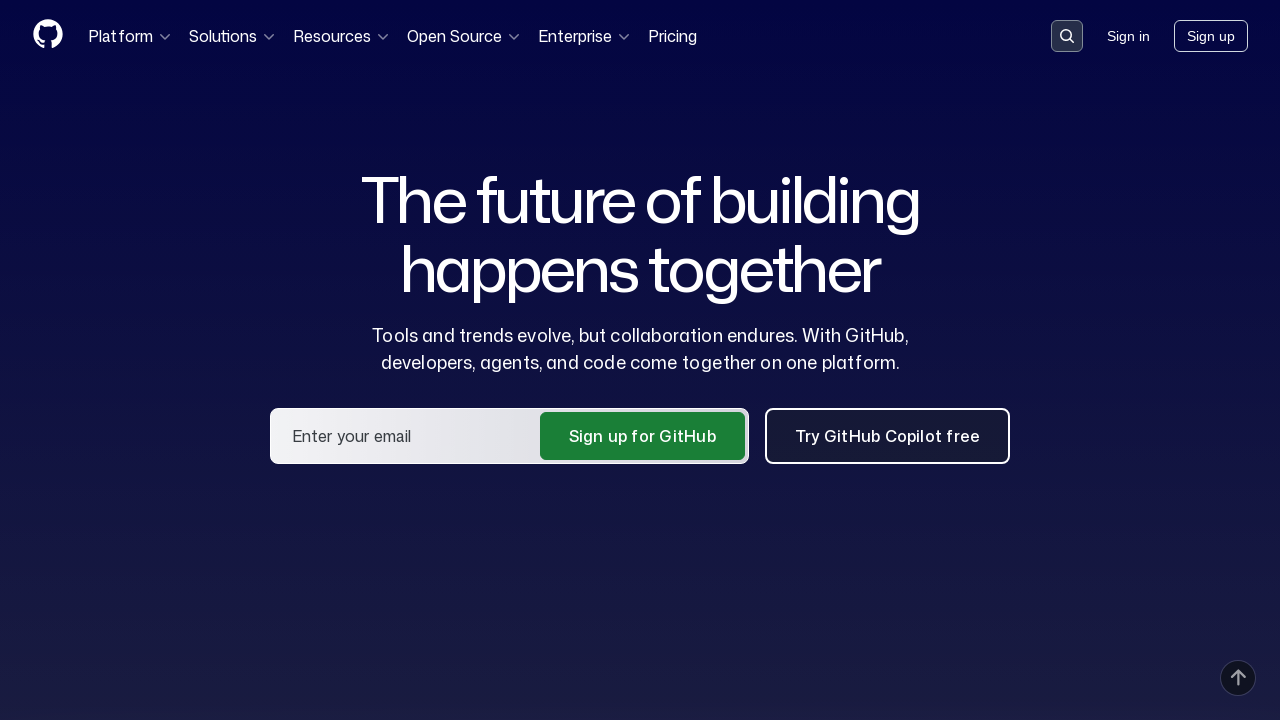

Navigated back to YouTube
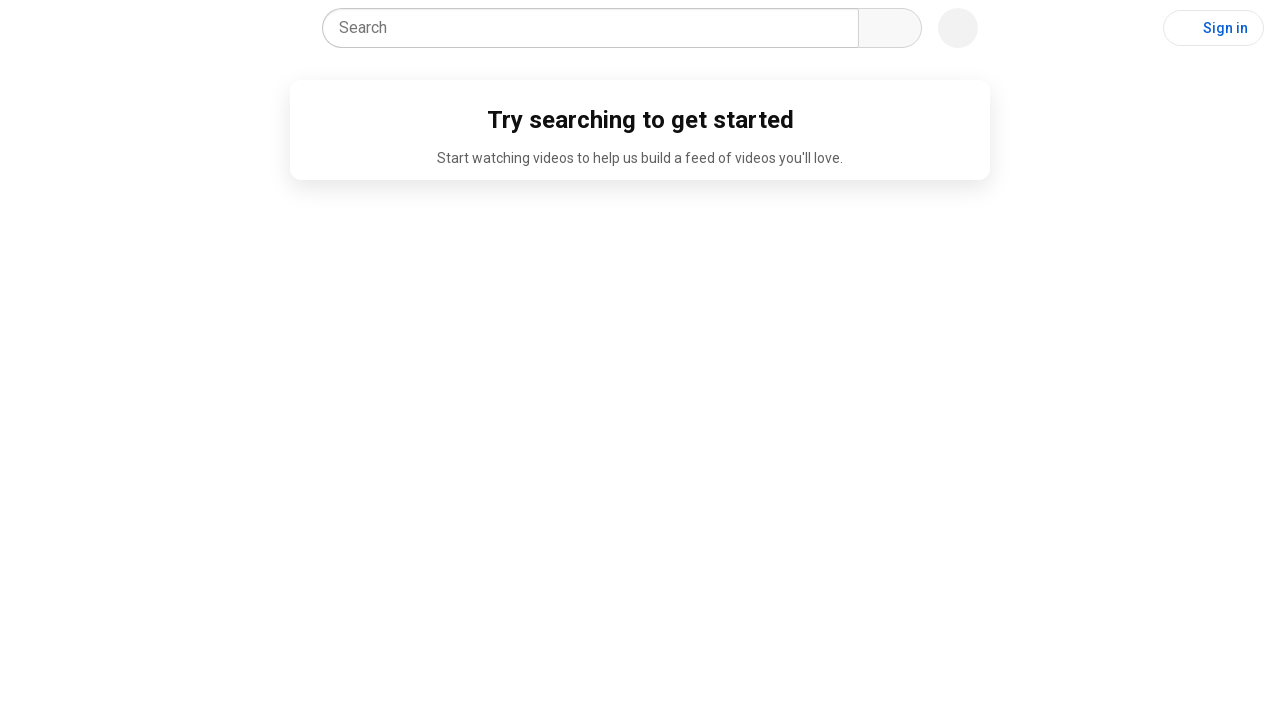

Navigated forward to GitHub
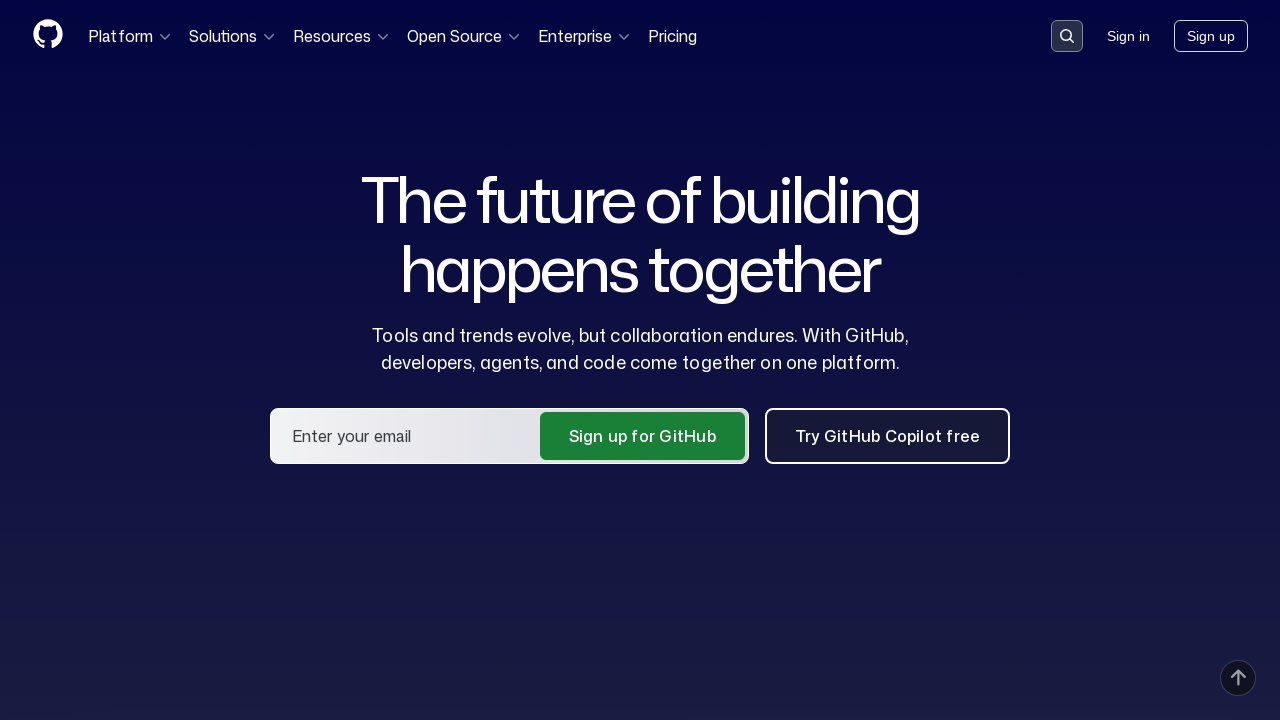

Refreshed GitHub page
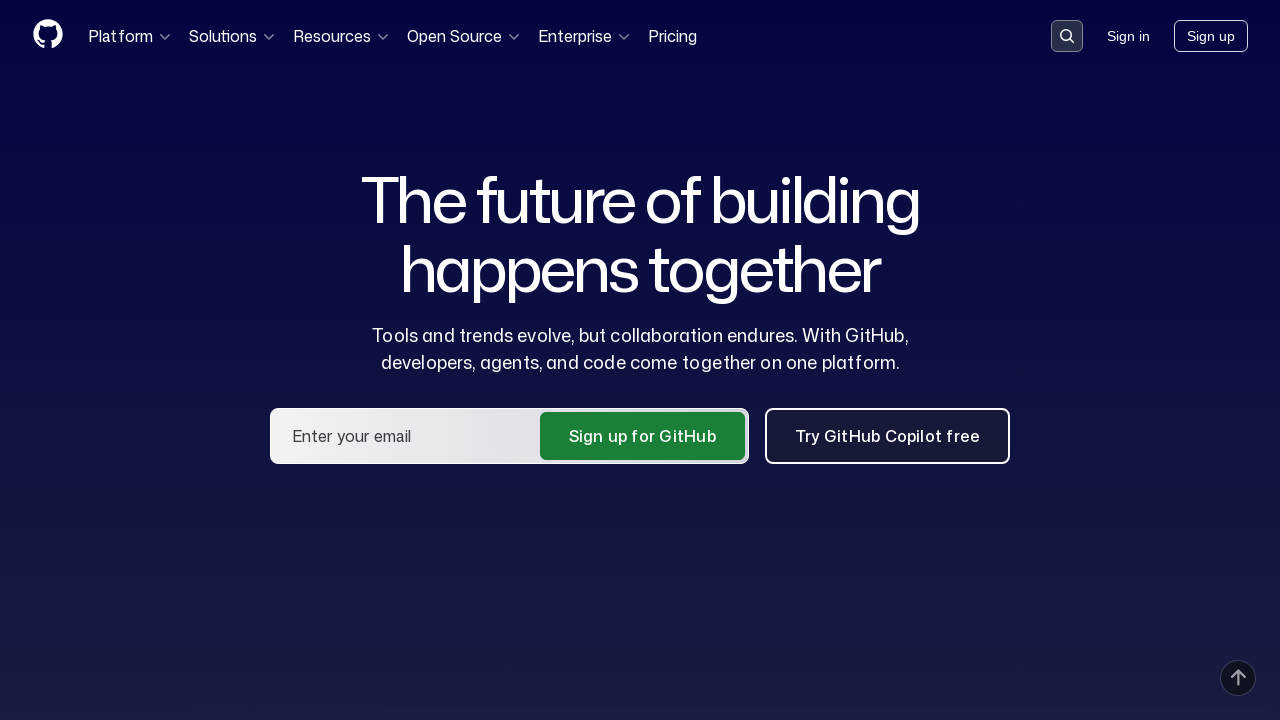

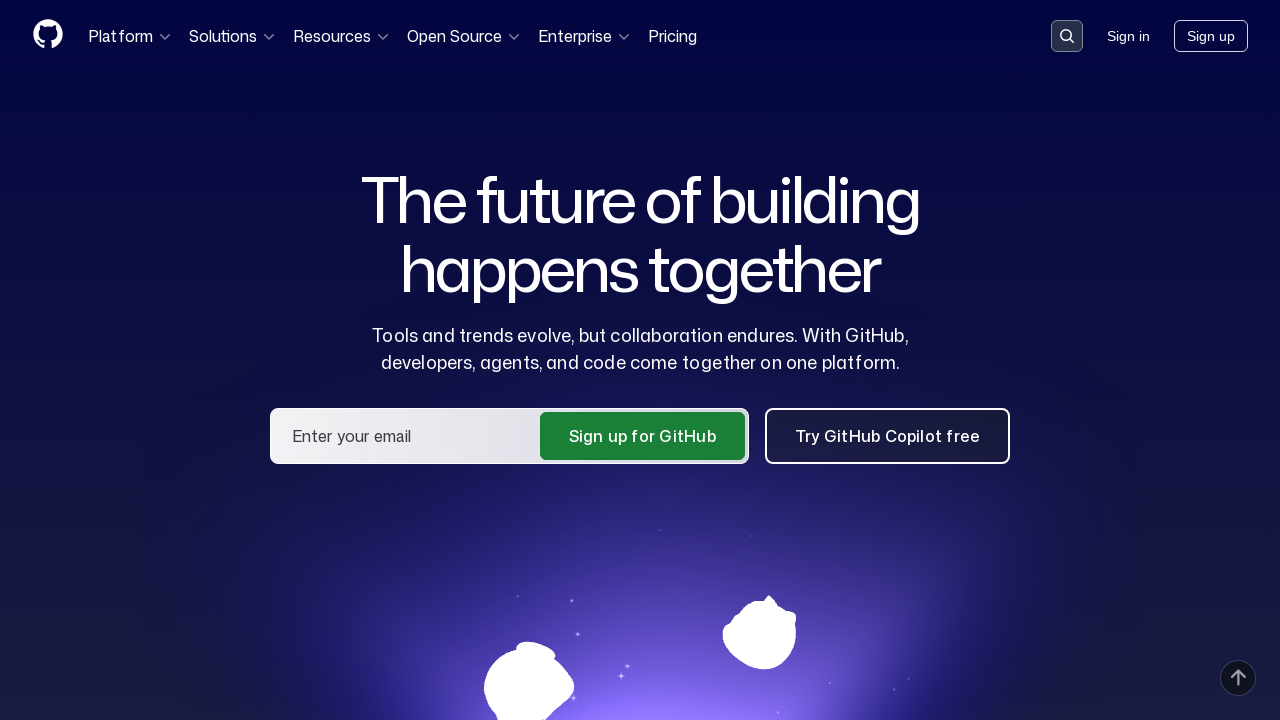